Navigates to W3Schools HTML tables page and verifies that a table with rows and columns is present and accessible

Starting URL: https://www.w3schools.com/html/html_tables.asp

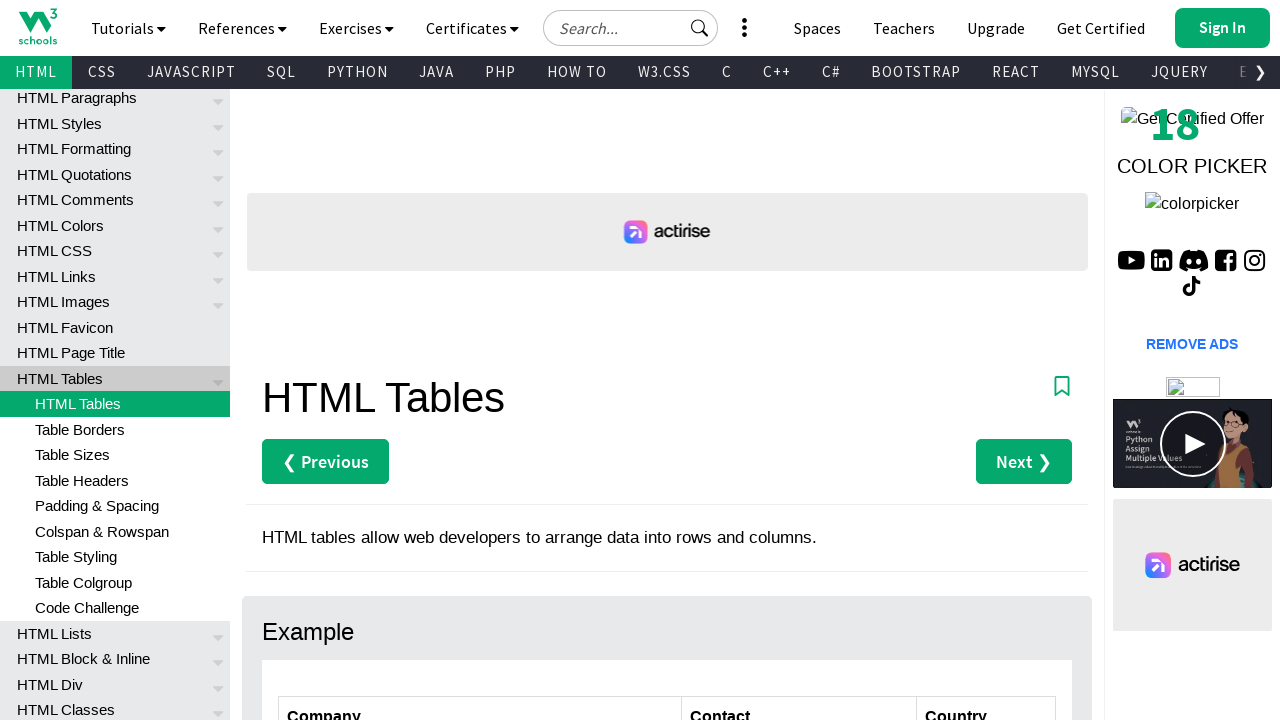

Navigated to W3Schools HTML tables page
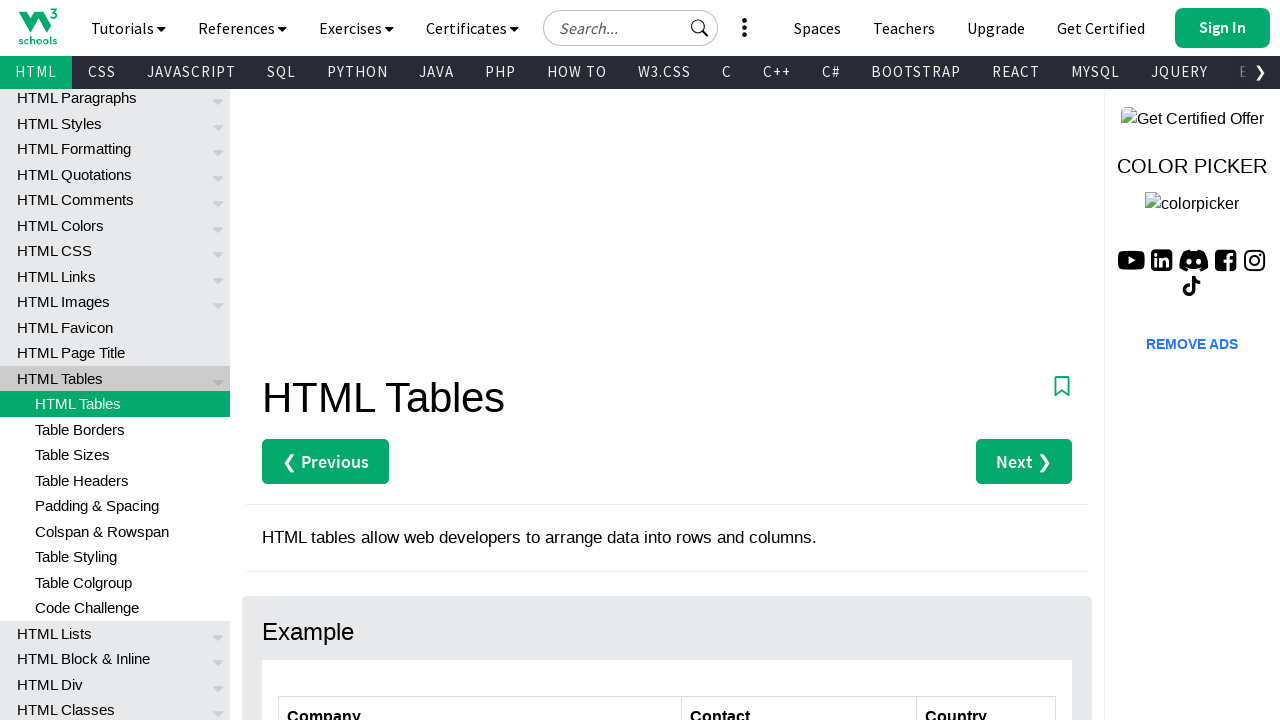

Table with id 'customers' loaded on page
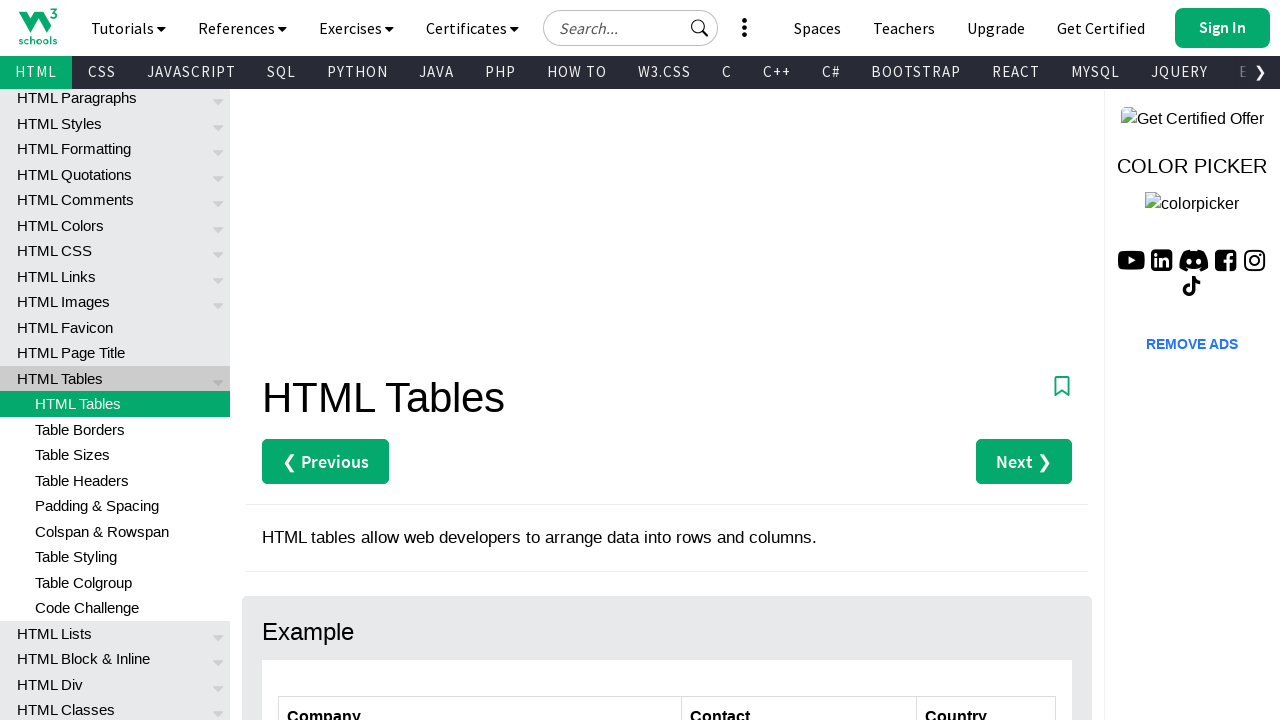

Verified table rows are present in tbody
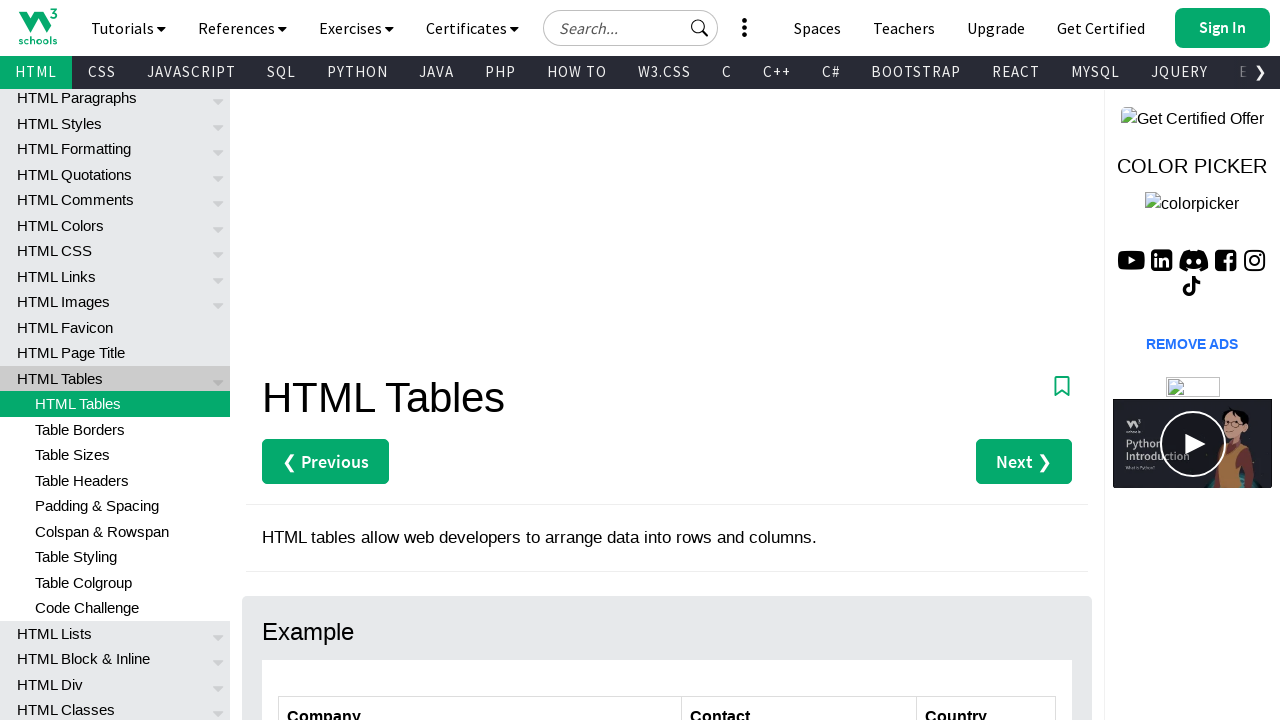

Verified table header columns are present
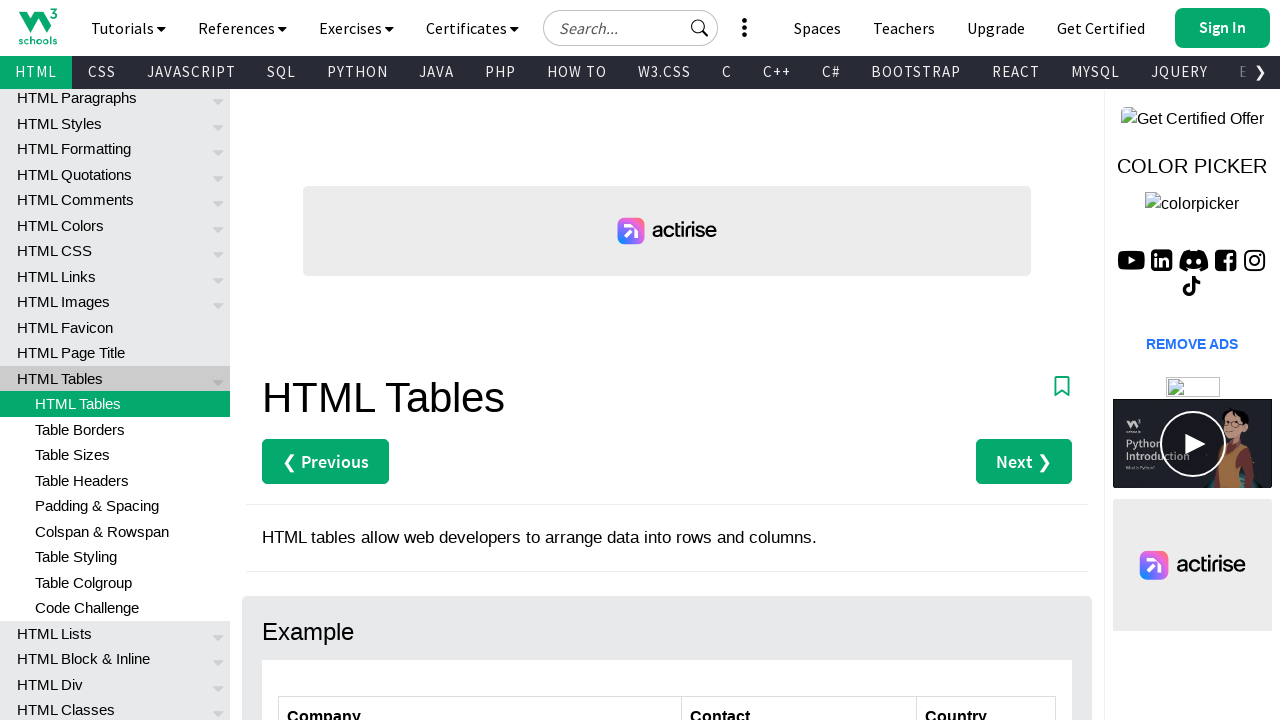

Verified table data cells are present in first data row
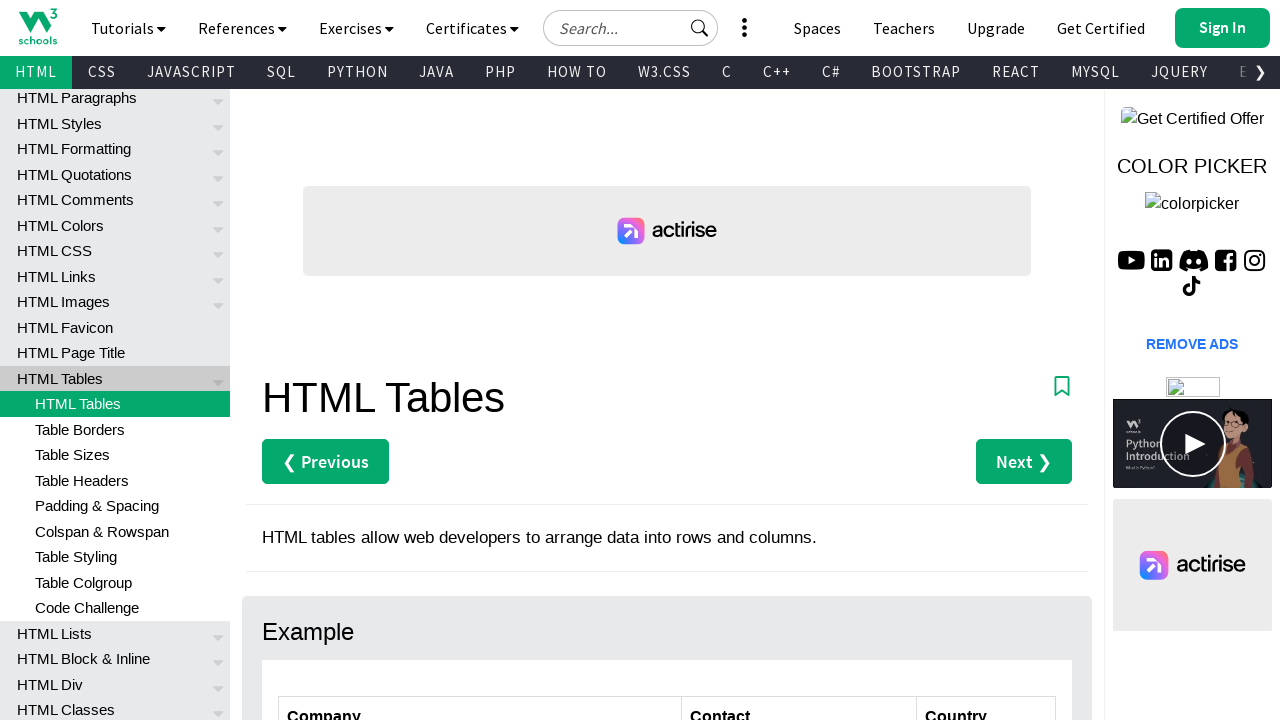

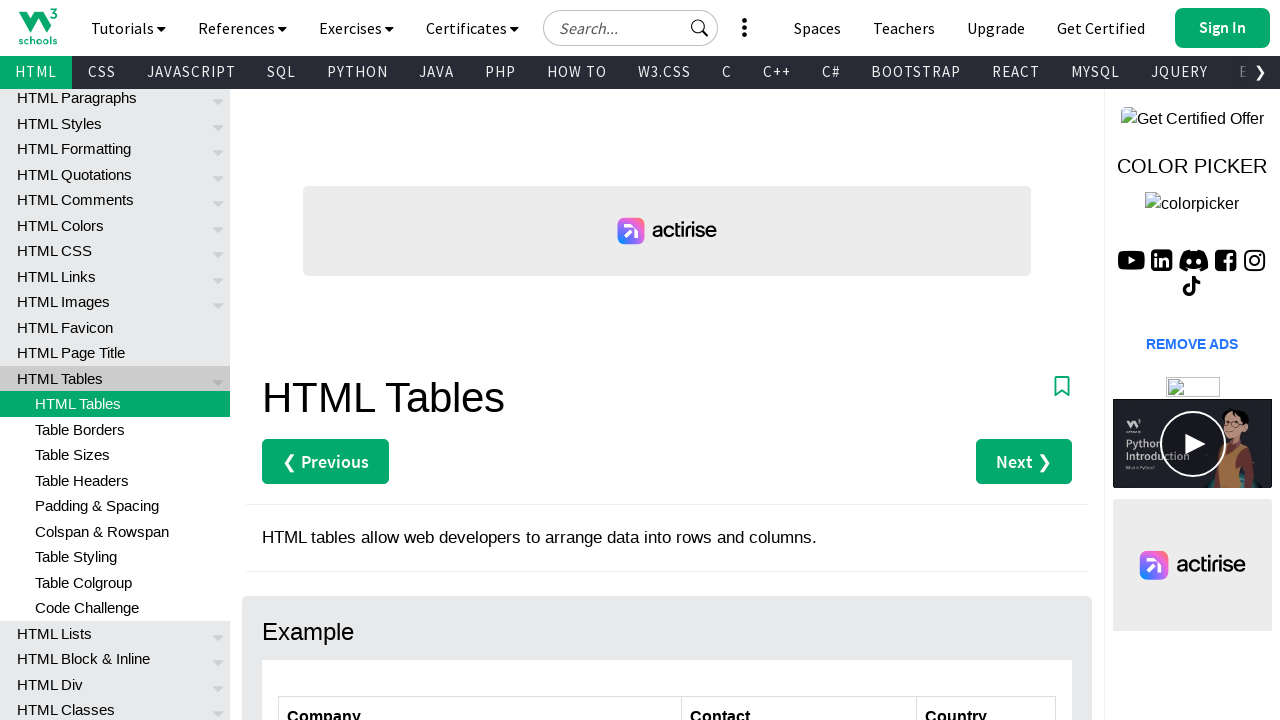